Tests dynamic checkbox removal by clicking the Remove button and verifying the checkbox disappears

Starting URL: http://the-internet.herokuapp.com/dynamic_controls

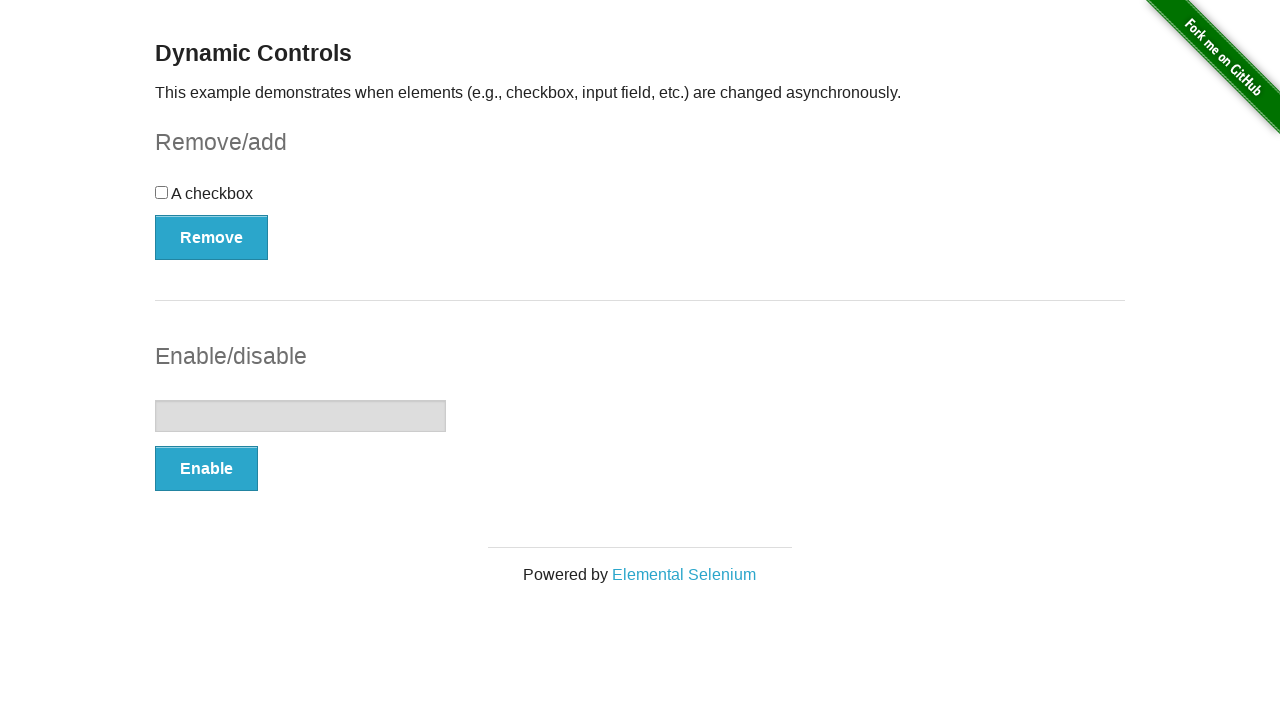

Clicked the Remove button to trigger checkbox removal at (212, 237) on button:has-text('Remove')
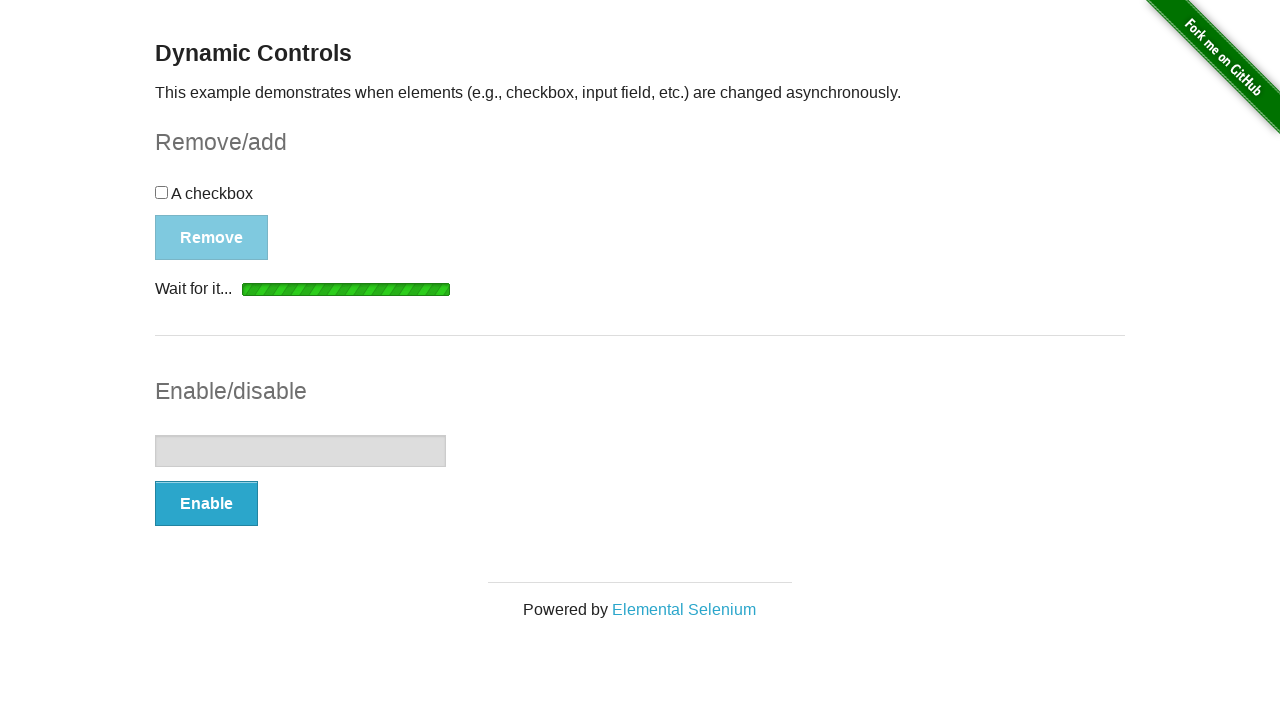

Verified checkbox has disappeared from the page
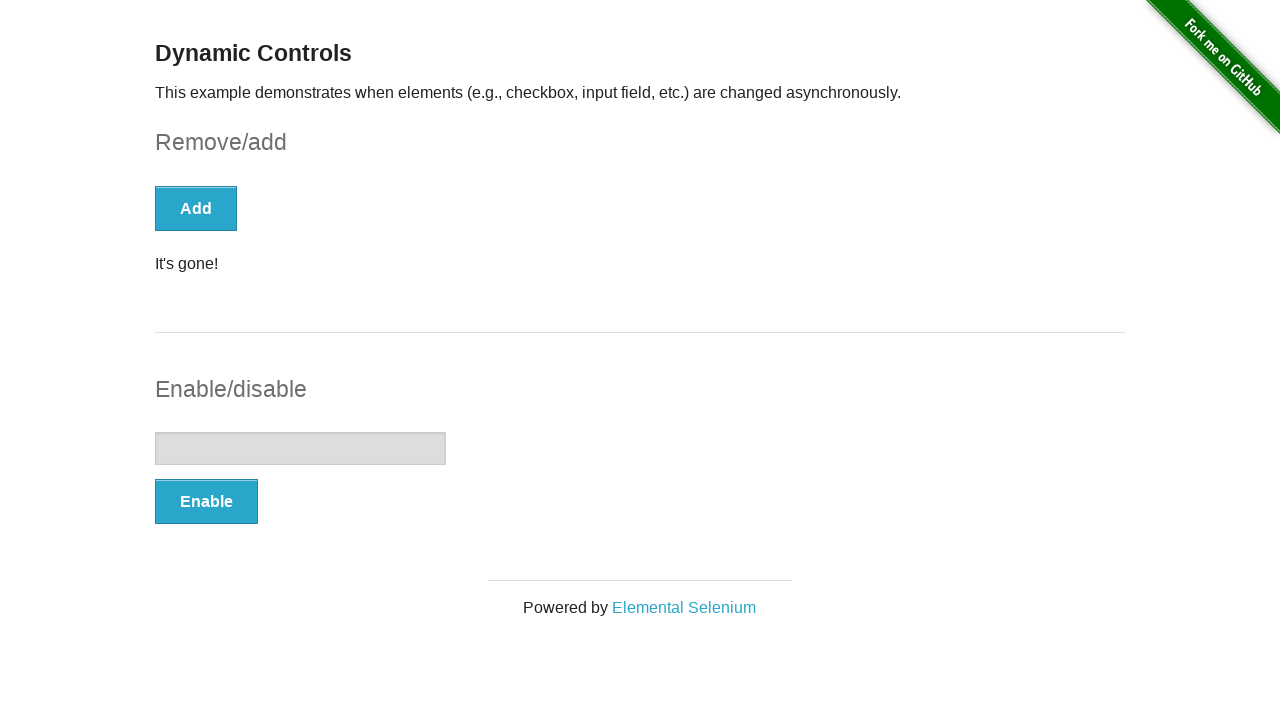

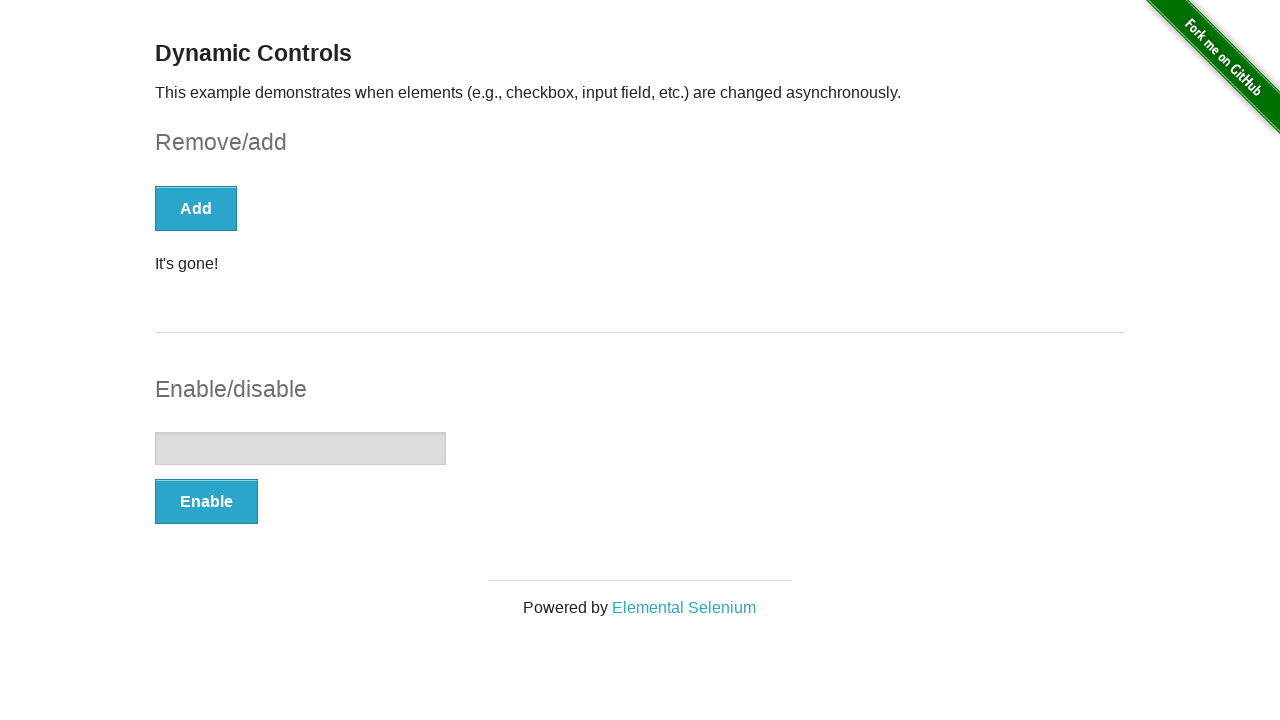